Navigates to Yahoo Japan homepage and clicks on the Shopping link to navigate to the Yahoo Shopping page

Starting URL: https://www.yahoo.co.jp/

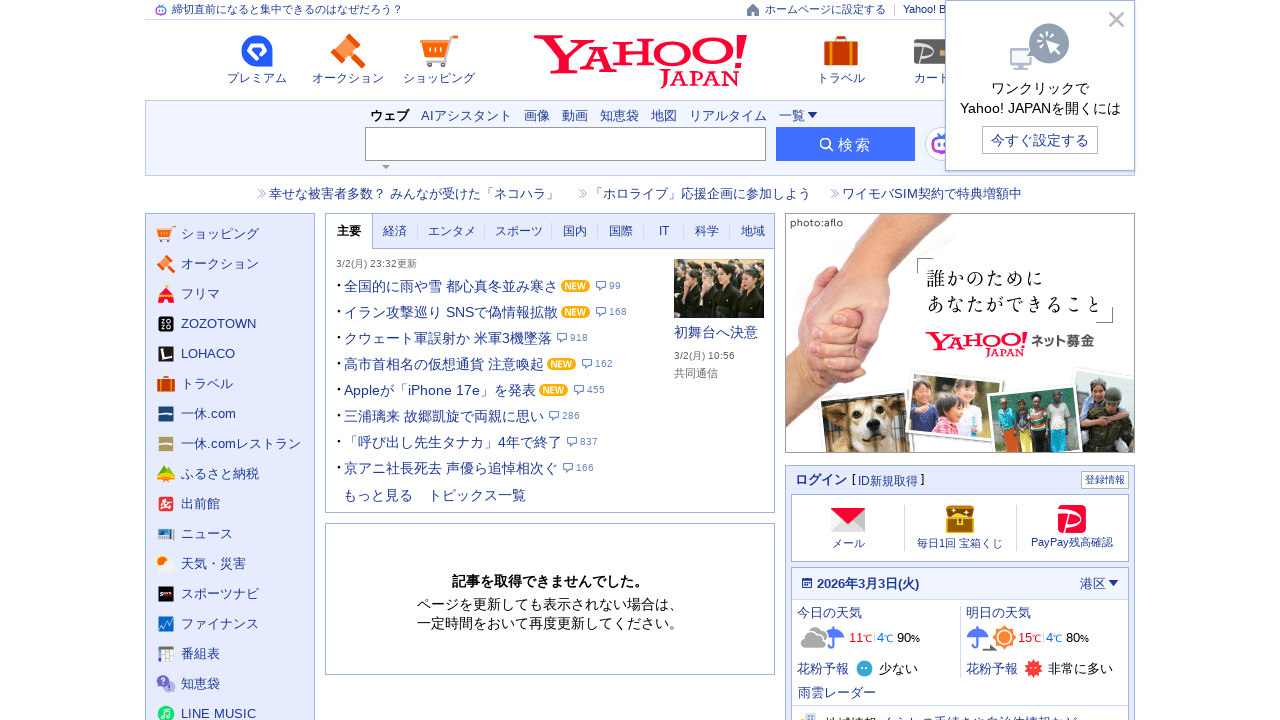

Clicked Shopping link in masthead to navigate to Yahoo Shopping at (439, 58) on #Masthead >> internal:role=link[name="ショッピングへ遷移する"i]
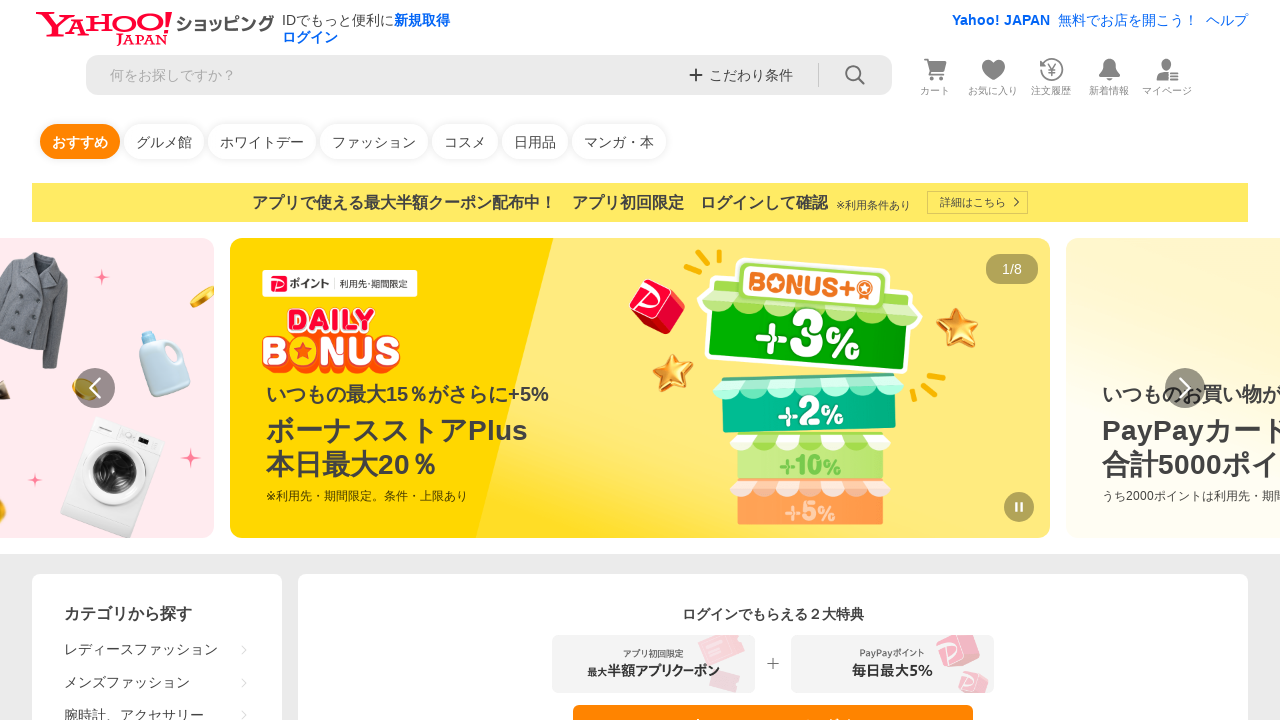

Yahoo Shopping page loaded (domcontentloaded)
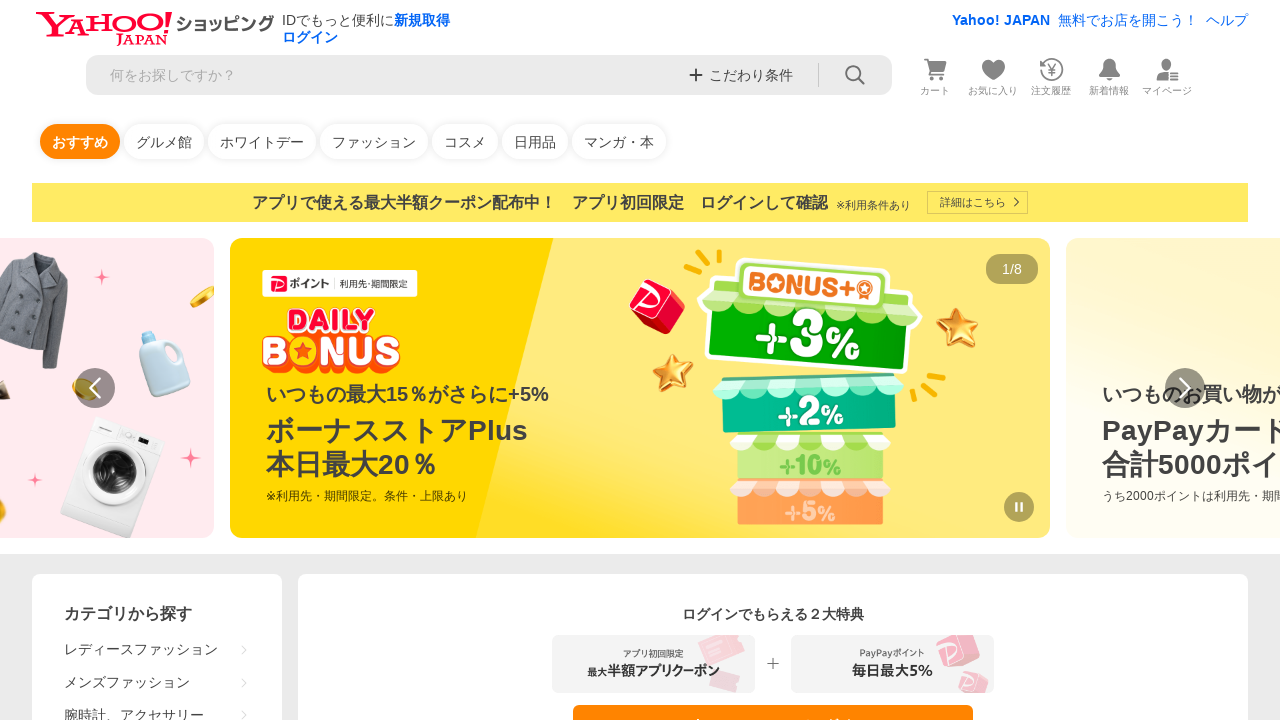

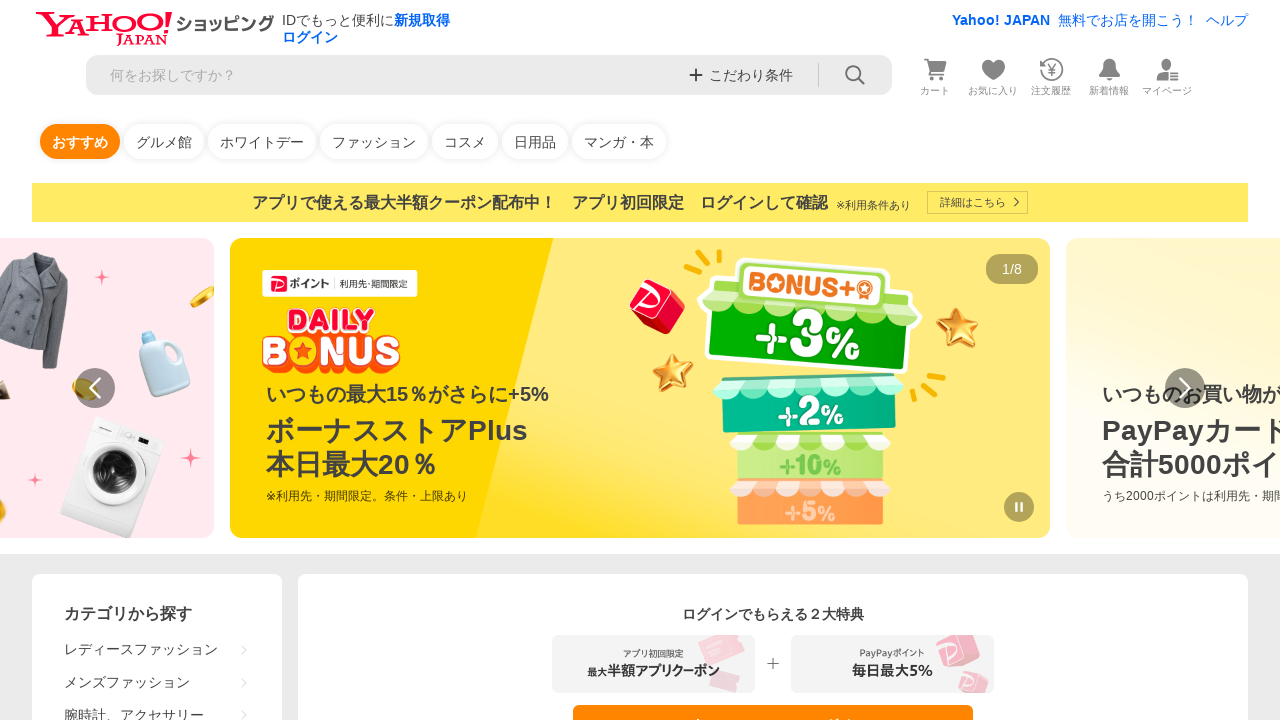